Tests popup handling on vnk.edu.vn, closes popup if displayed, then navigates to course schedule page

Starting URL: https://vnk.edu.vn/

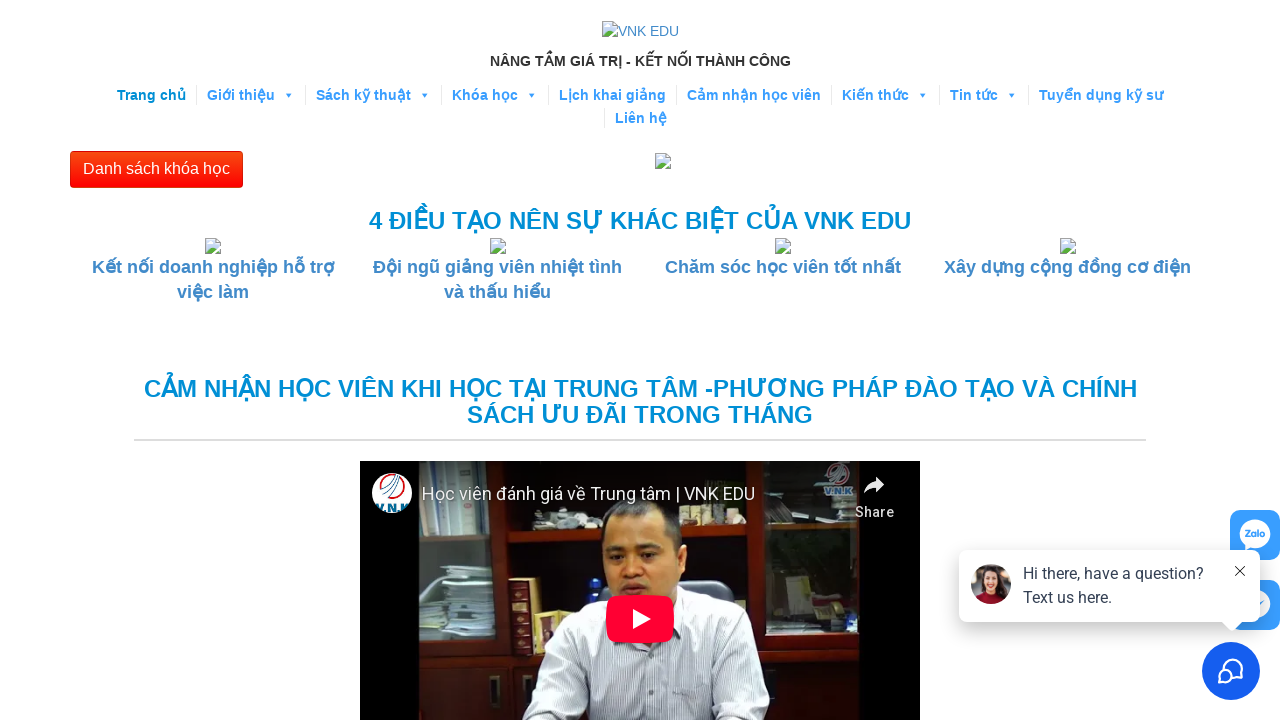

Waited 30 seconds for page to load
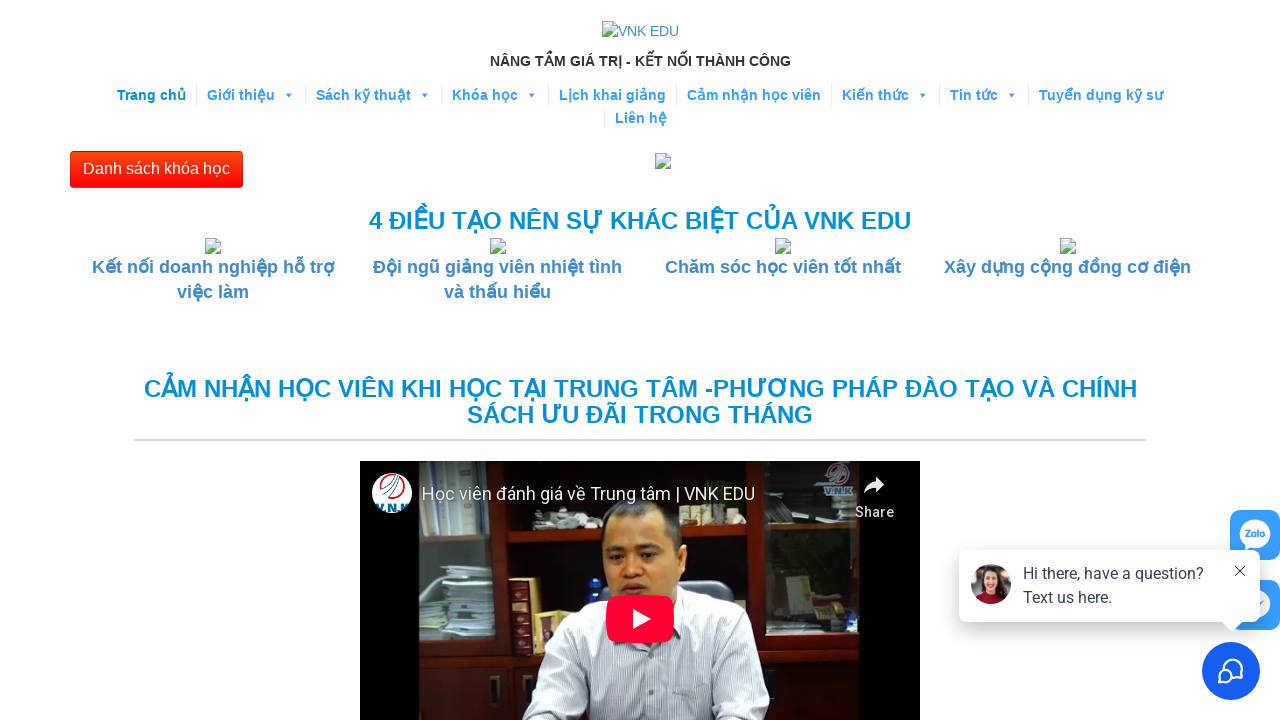

Queried for popup element with selector 'div.thrv_wrapper.tve_image_caption'
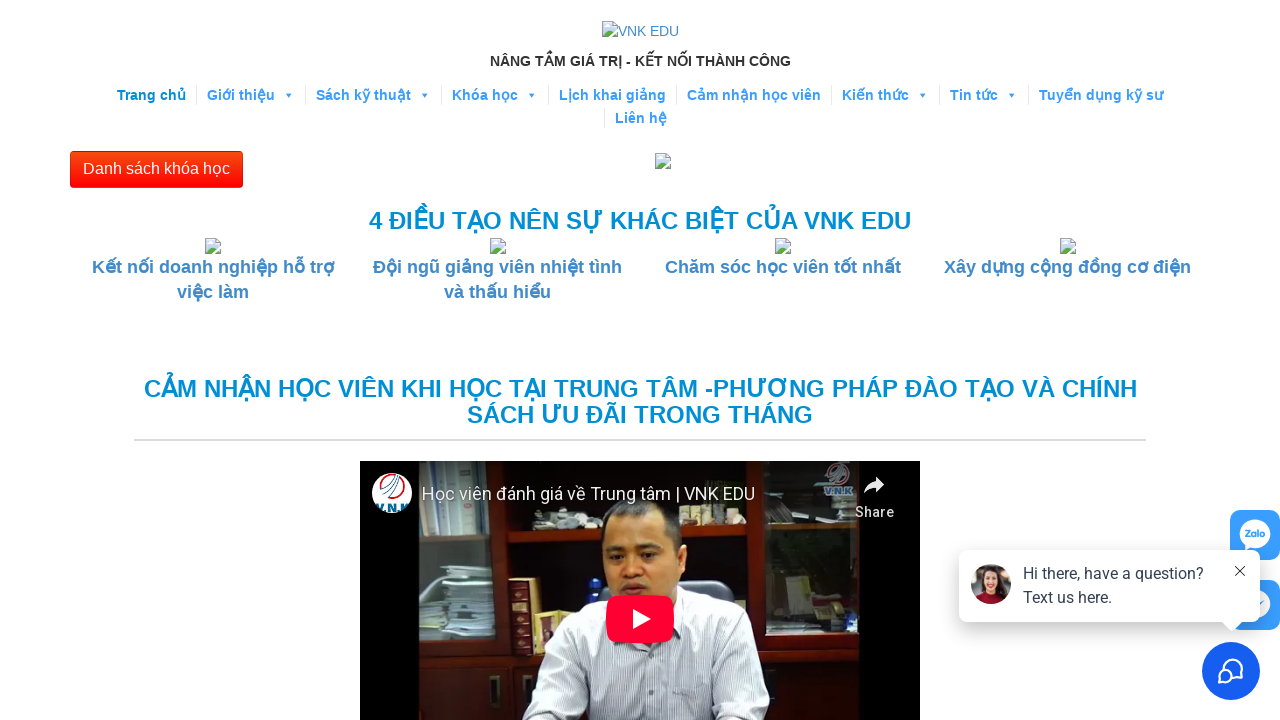

Clicked button with selector 'button.btn-danger' to navigate to course schedule page at (156, 170) on button.btn-danger
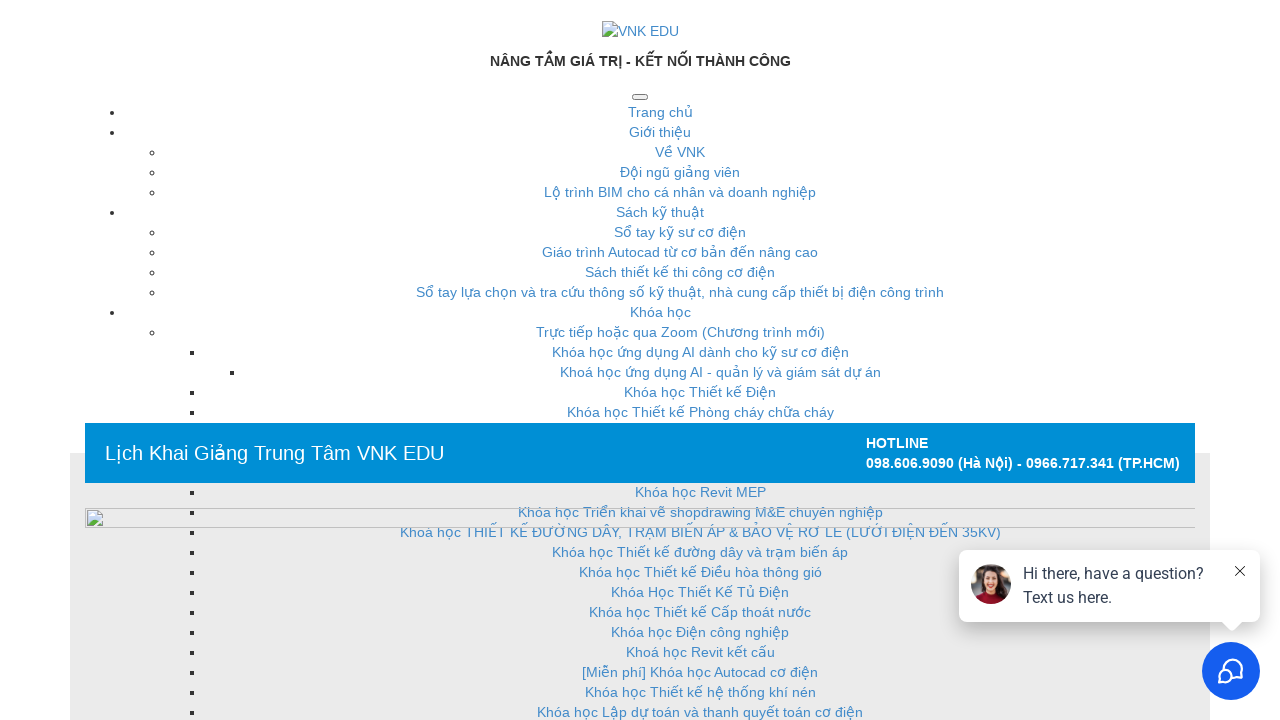

Waited 3 seconds after clicking navigate button
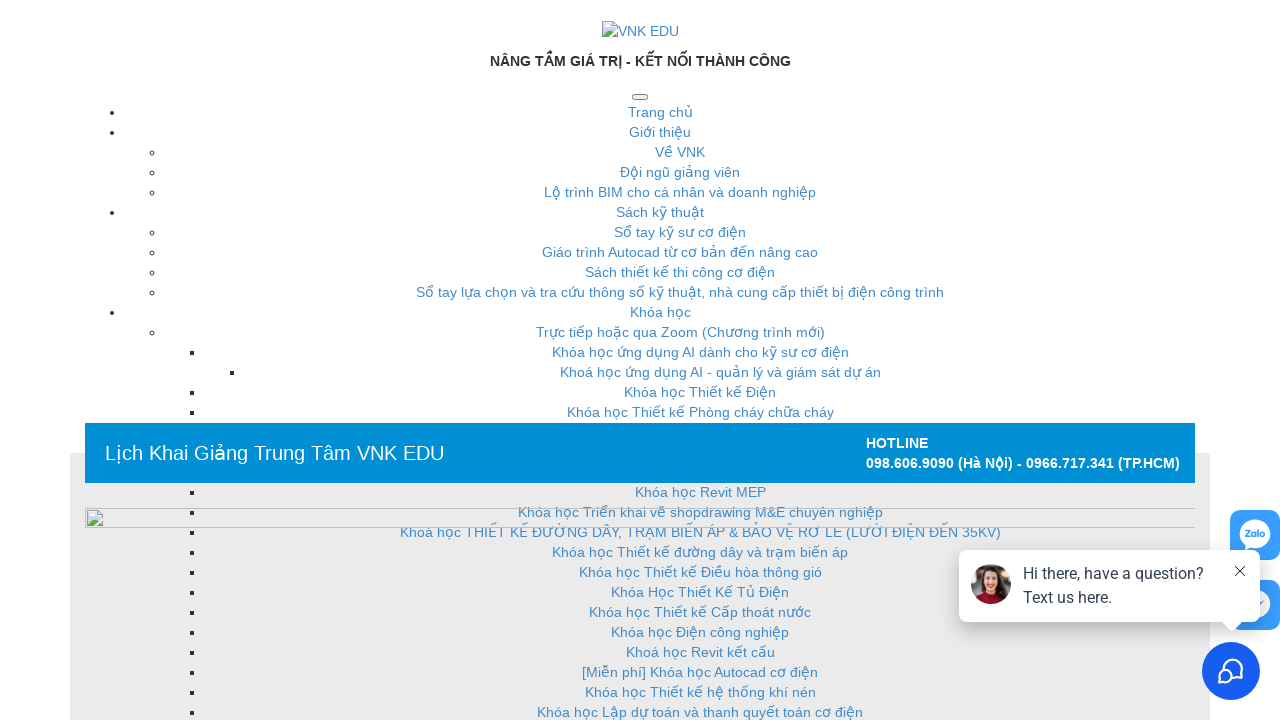

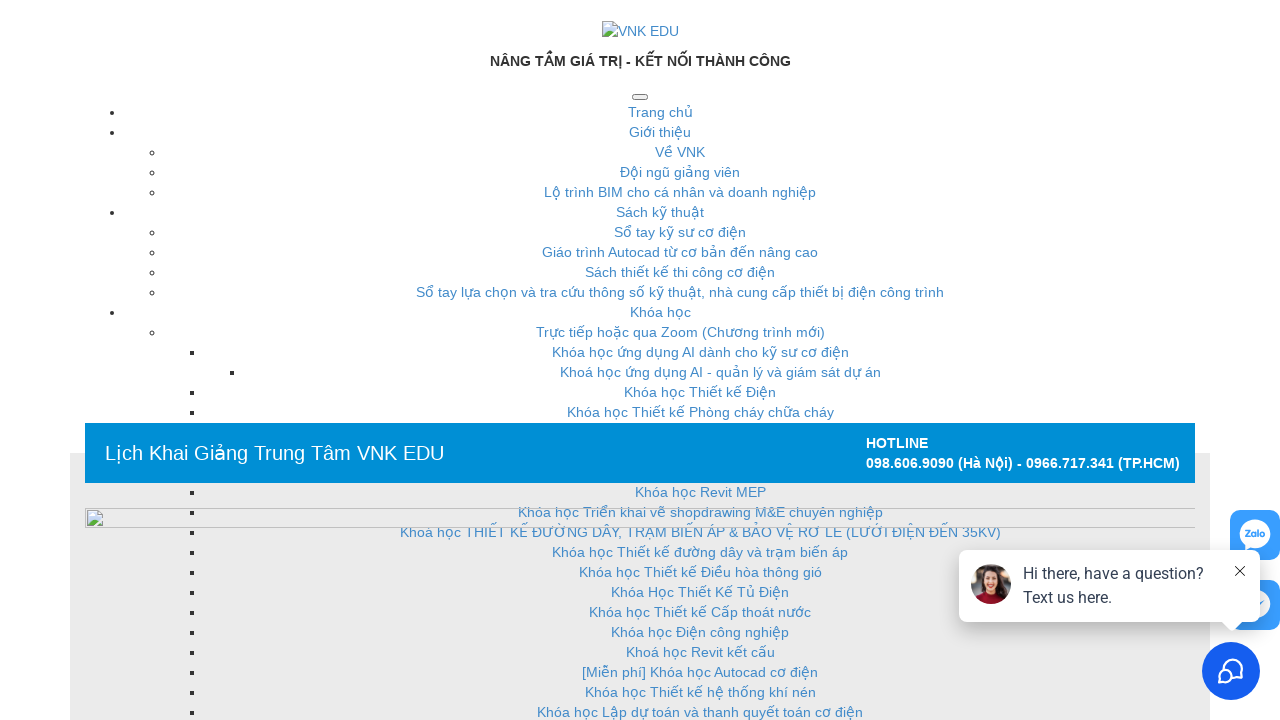